Navigates to DemoQA homepage, clicks on Book Store Application heading, then clicks on Book Store API text

Starting URL: https://demoqa.com

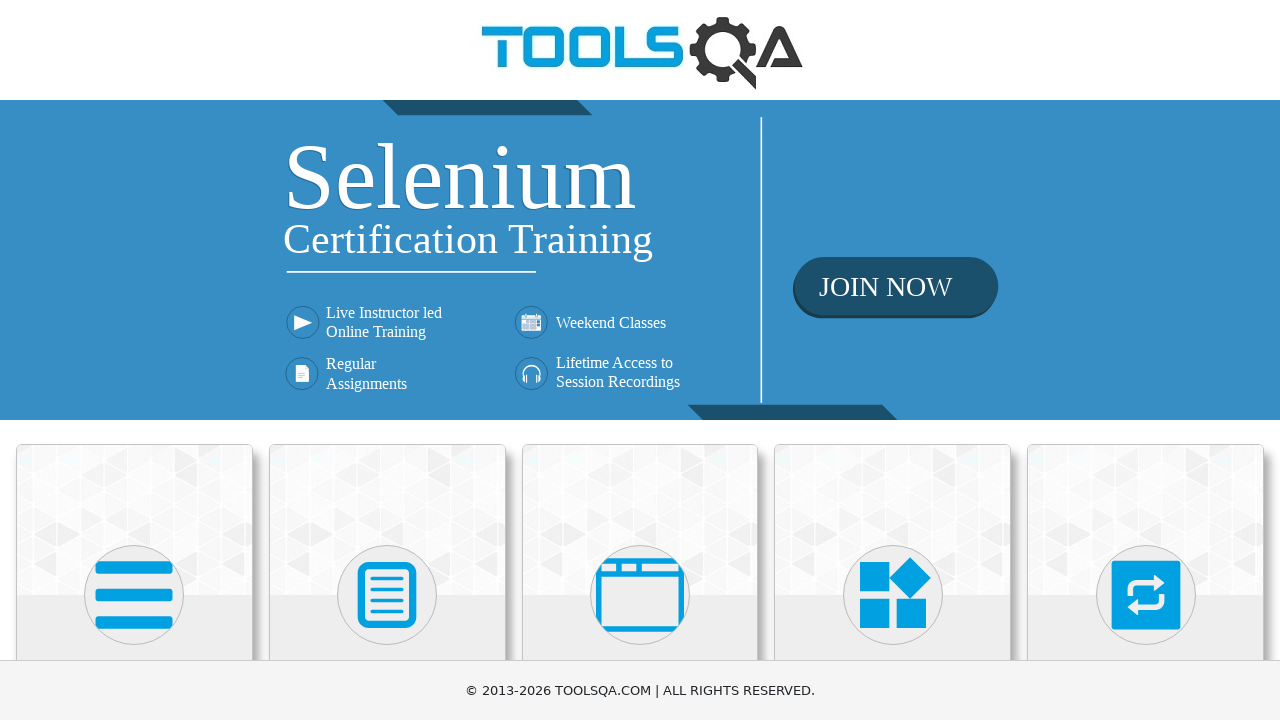

Clicked on Book Store Application heading at (134, 461) on internal:role=heading[name="Book Store Application"i]
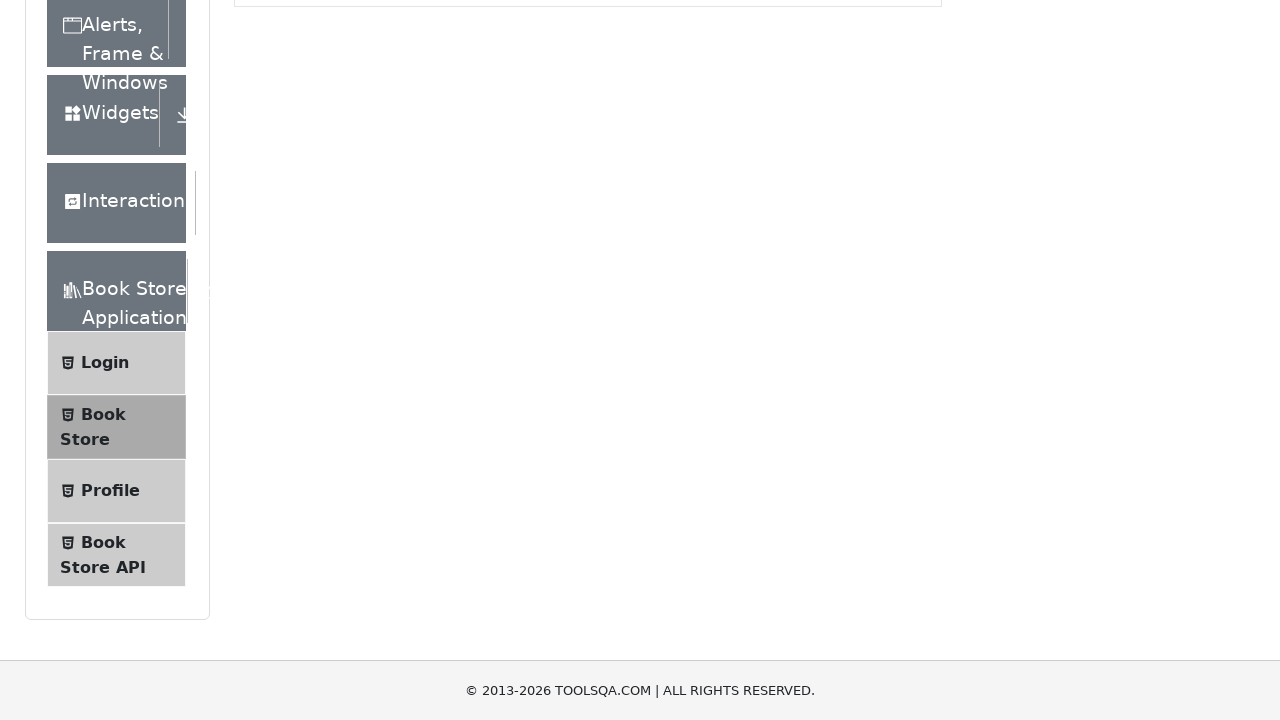

Clicked on Book Store API text at (103, 312) on internal:text="Book Store API"i
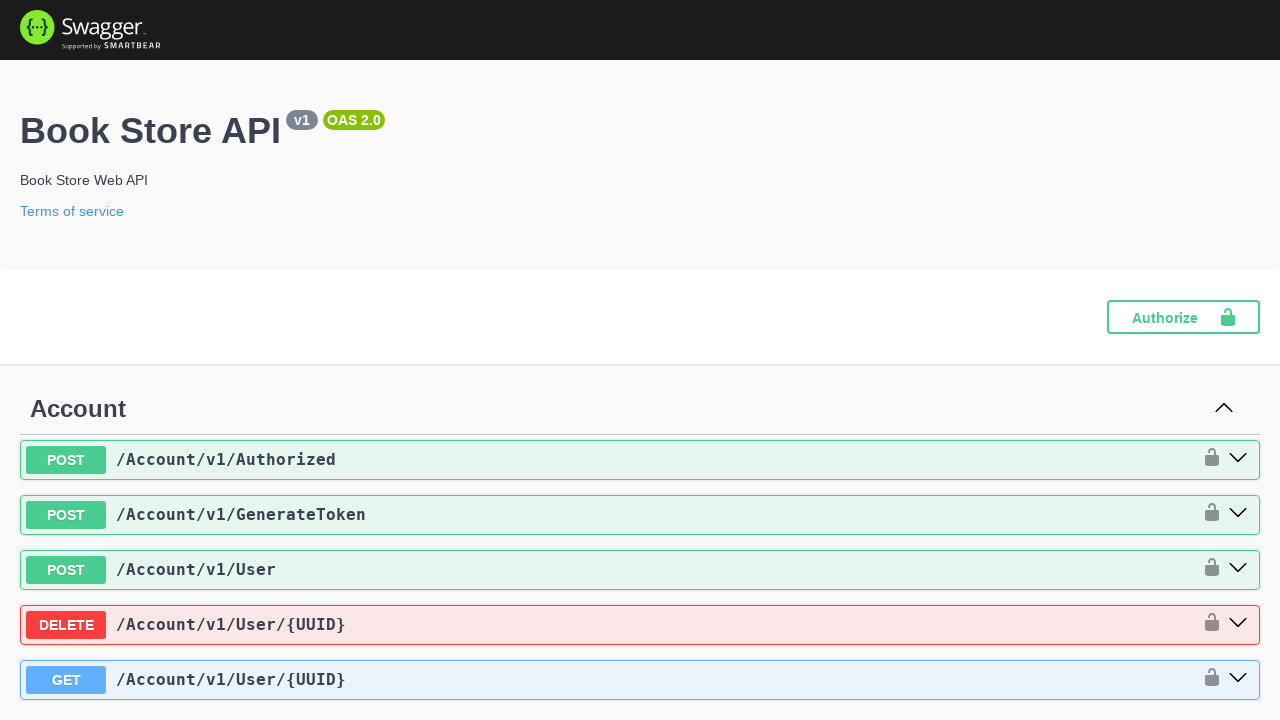

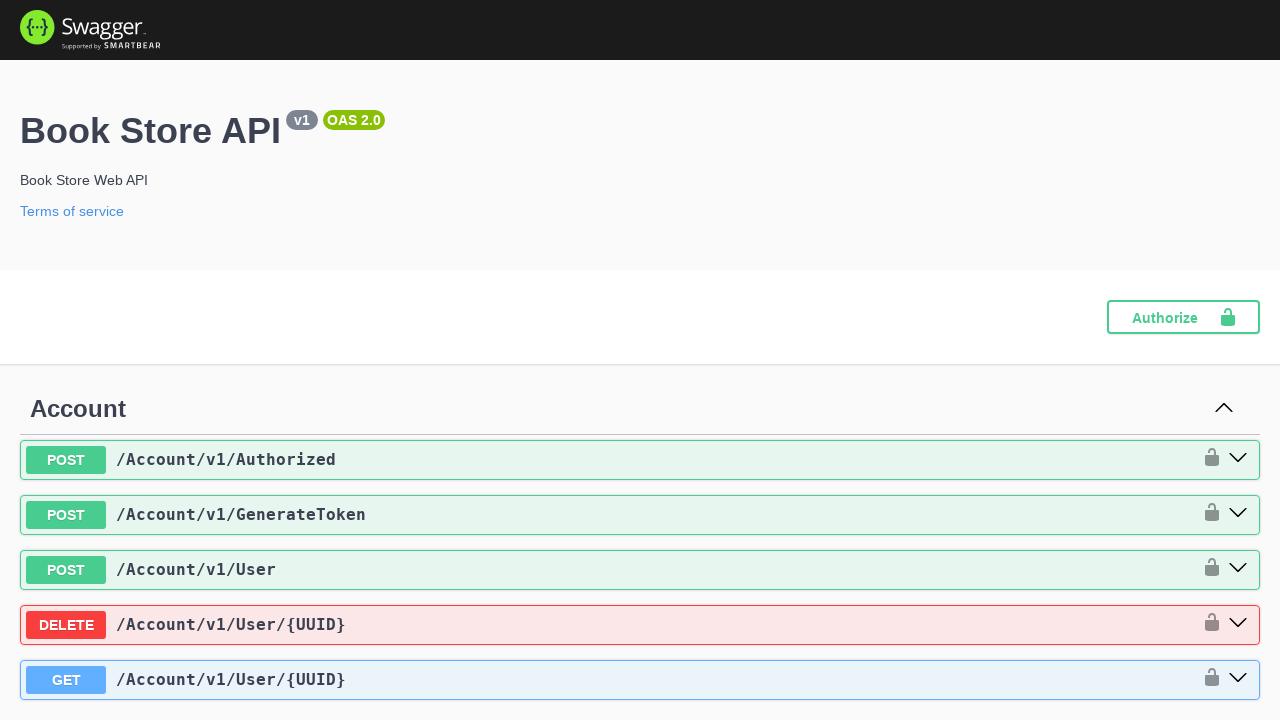